Tests broken links section by clicking each link in the broken-links div, navigating to the linked page, and then navigating back to the main page

Starting URL: https://testautomationpractice.blogspot.com/

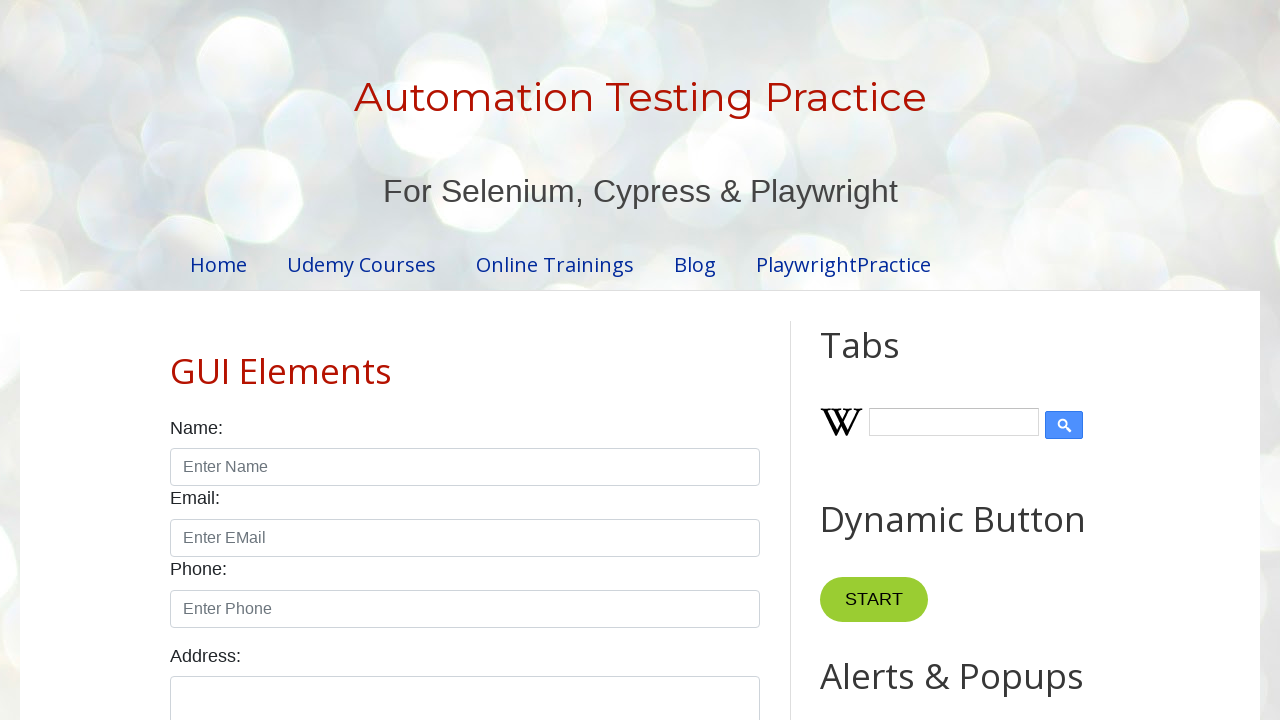

Waited for broken-links section to be visible
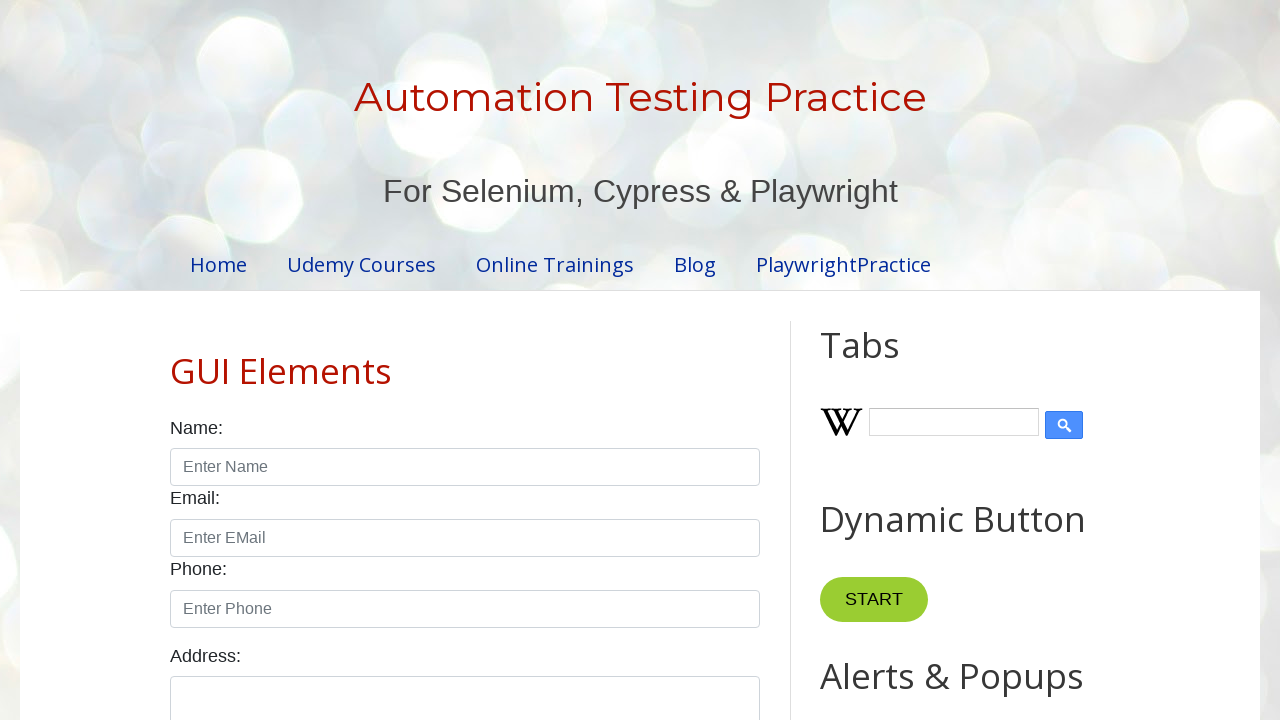

Found 8 broken links in the broken-links section
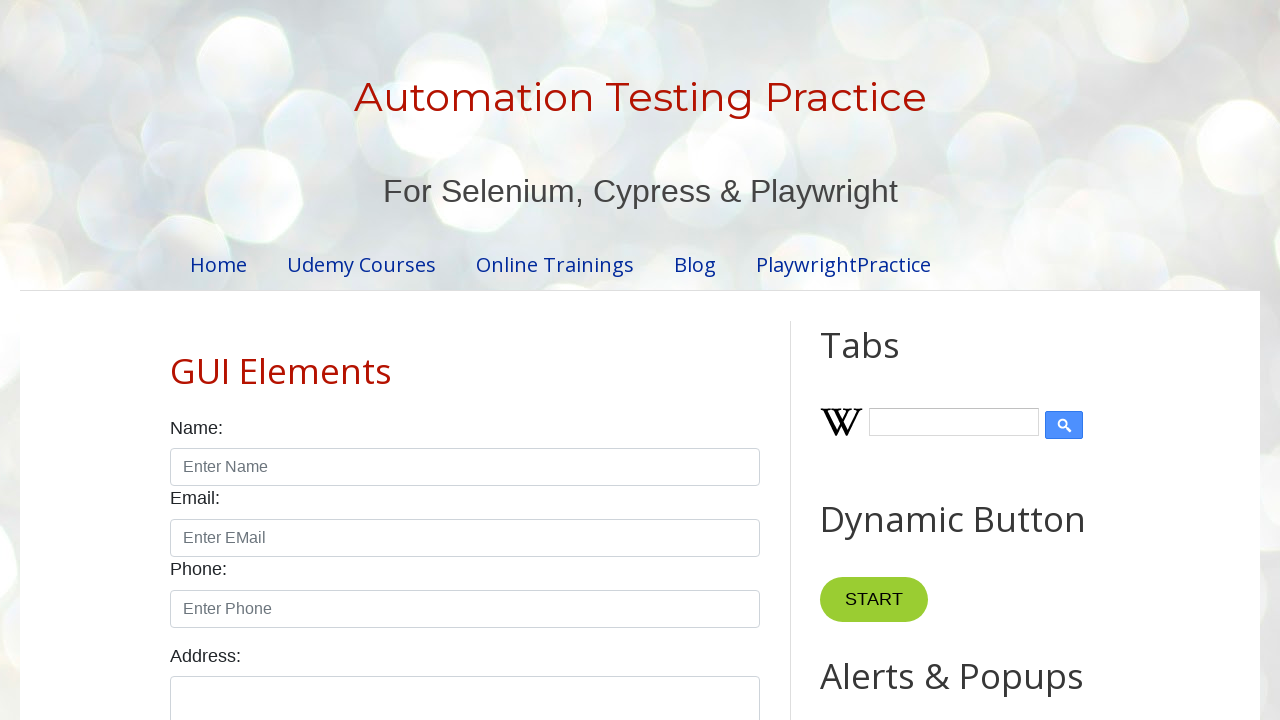

Clicked broken link 1 of 8 at (965, 360) on xpath=//div[@id='broken-links']/a[@class='link'] >> nth=0
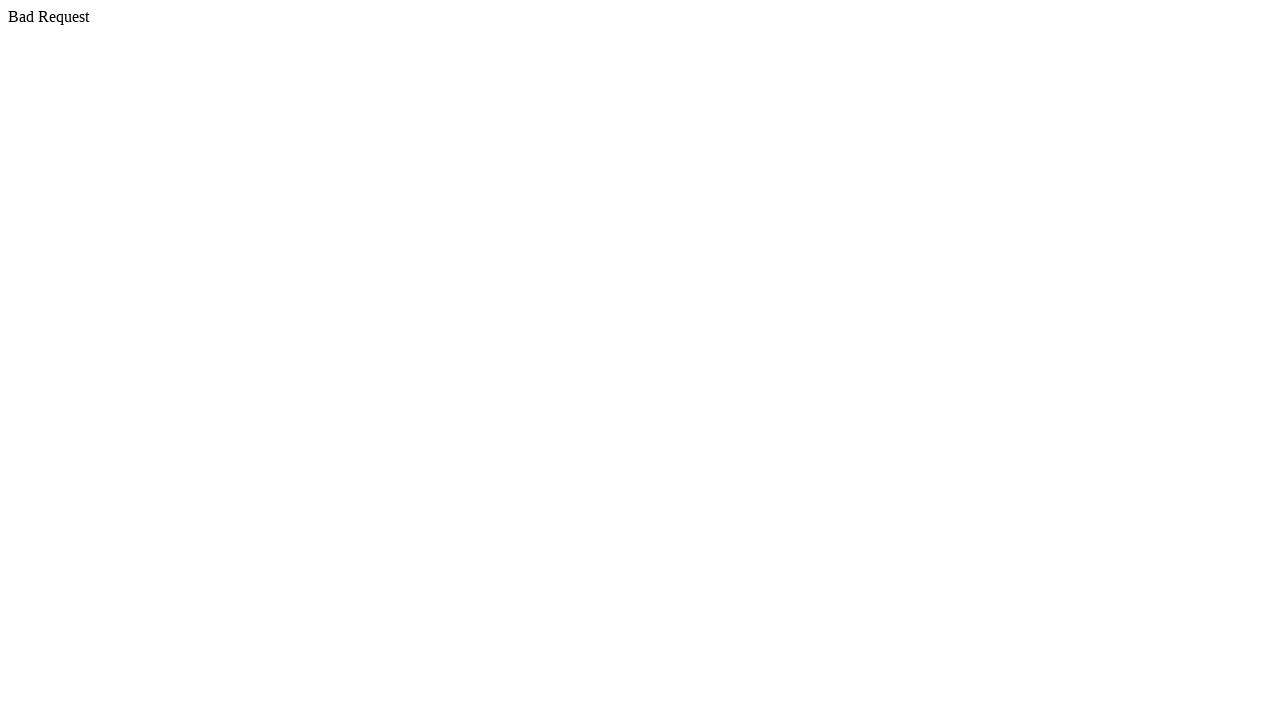

Waited for navigation to complete after clicking link 1
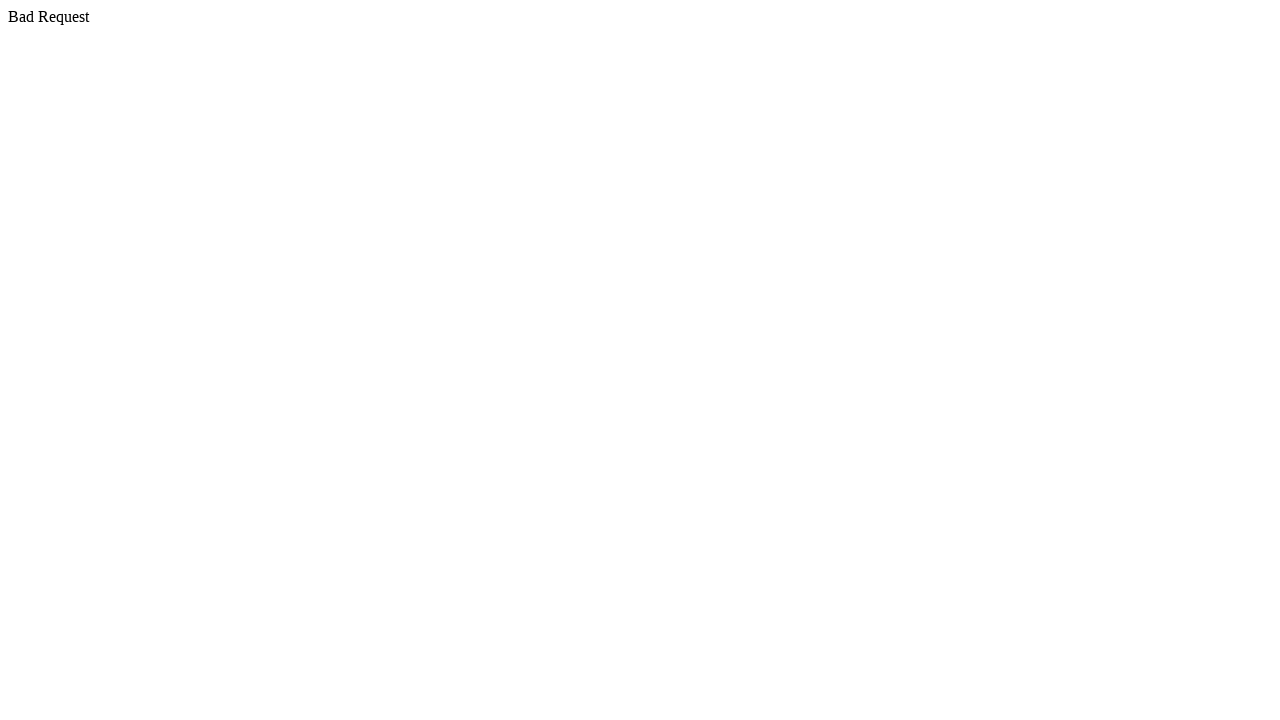

Navigated back to main page after visiting link 1
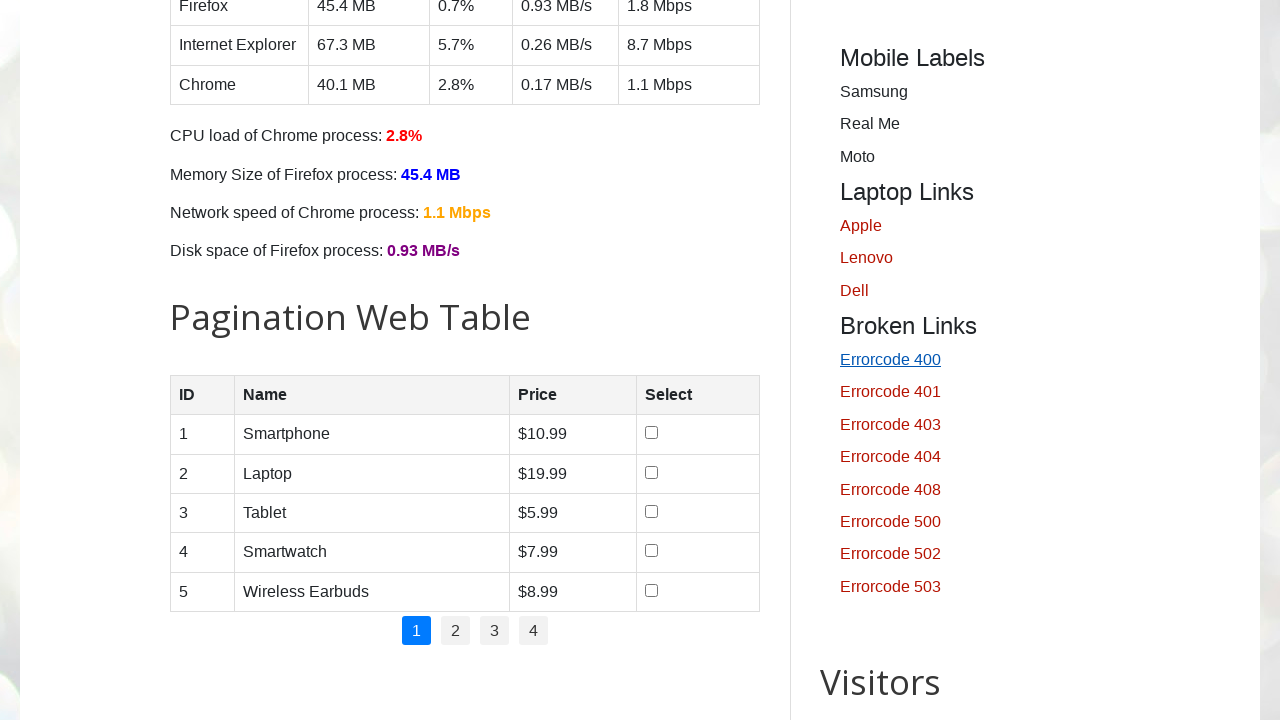

Waited for main page to load again after navigating back from link 1
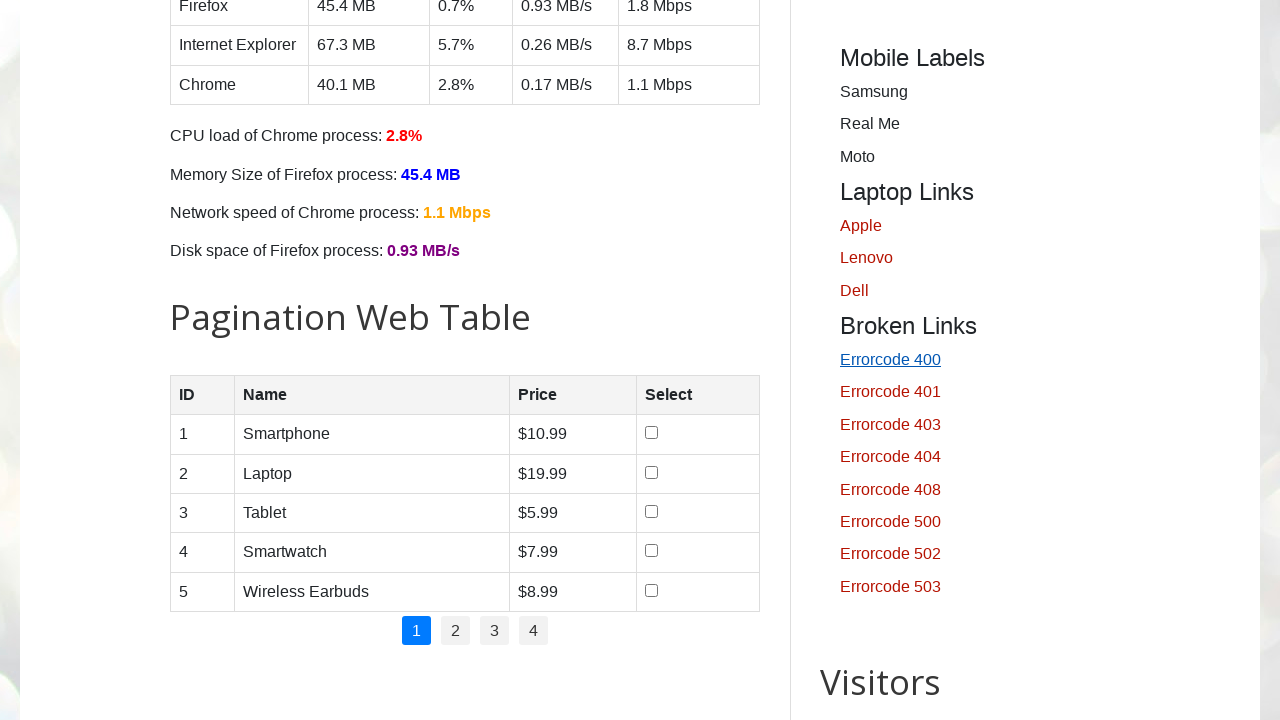

Clicked broken link 2 of 8 at (965, 393) on xpath=//div[@id='broken-links']/a[@class='link'] >> nth=1
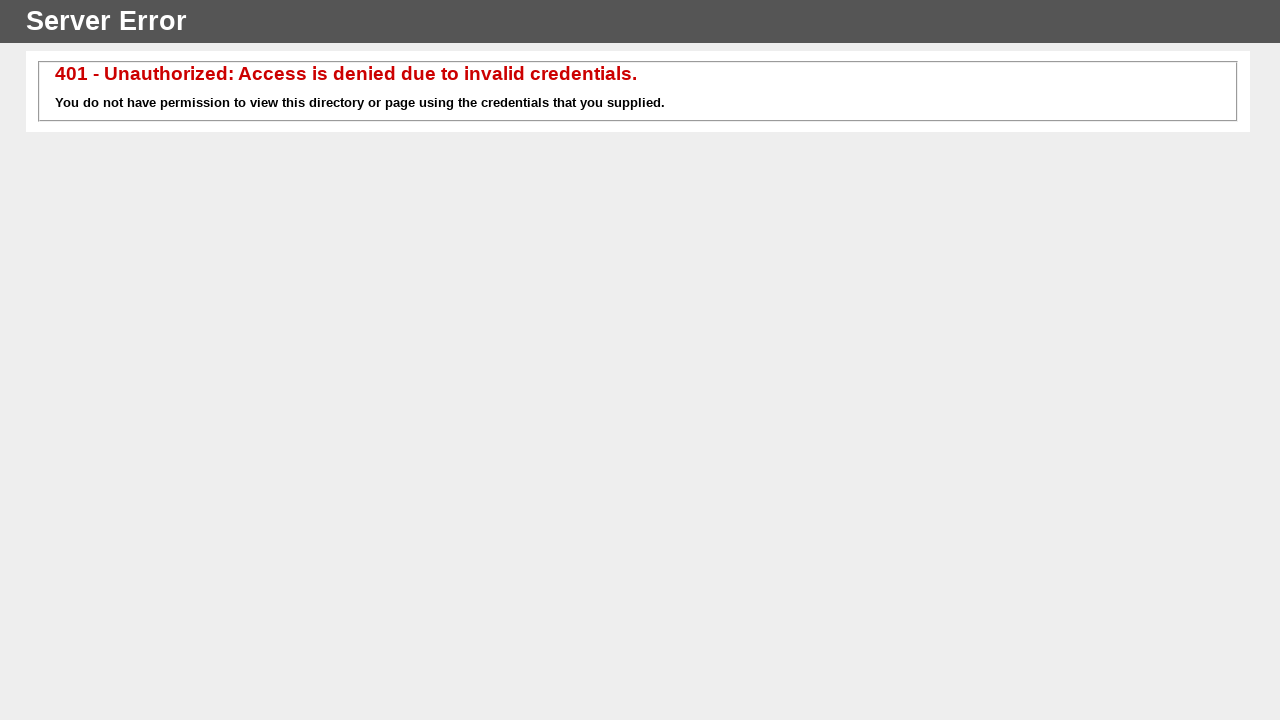

Waited for navigation to complete after clicking link 2
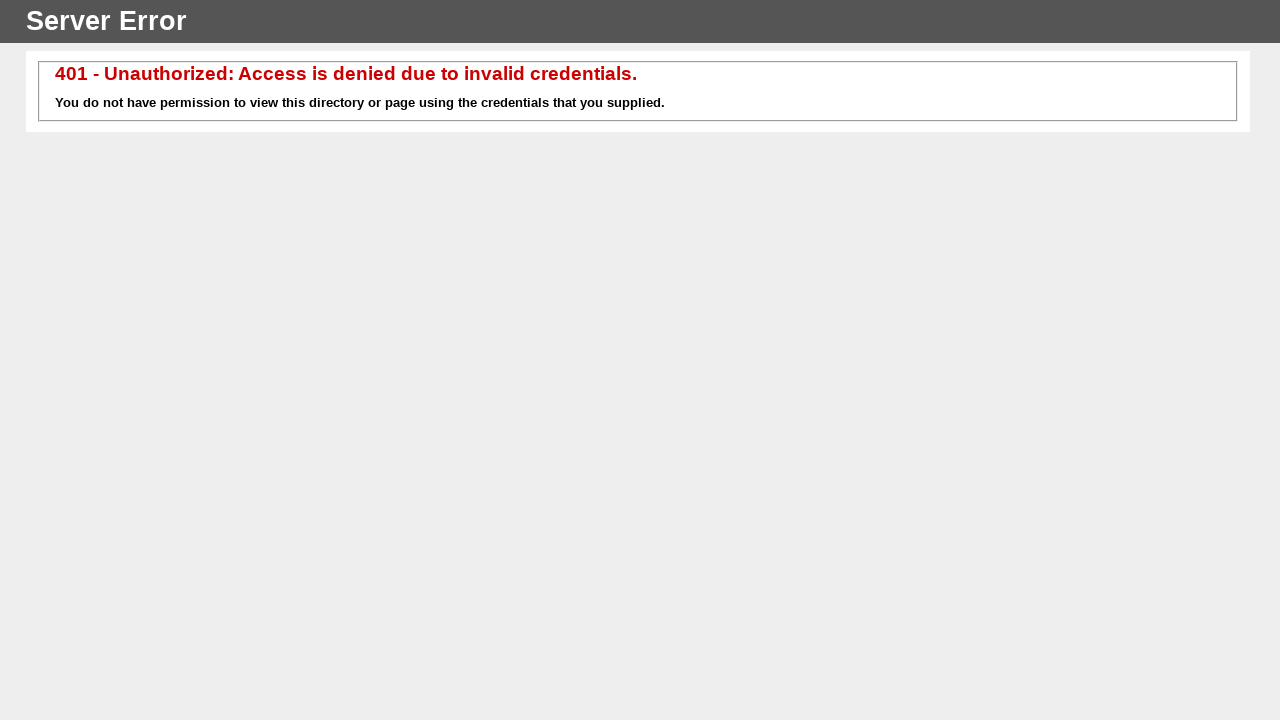

Navigated back to main page after visiting link 2
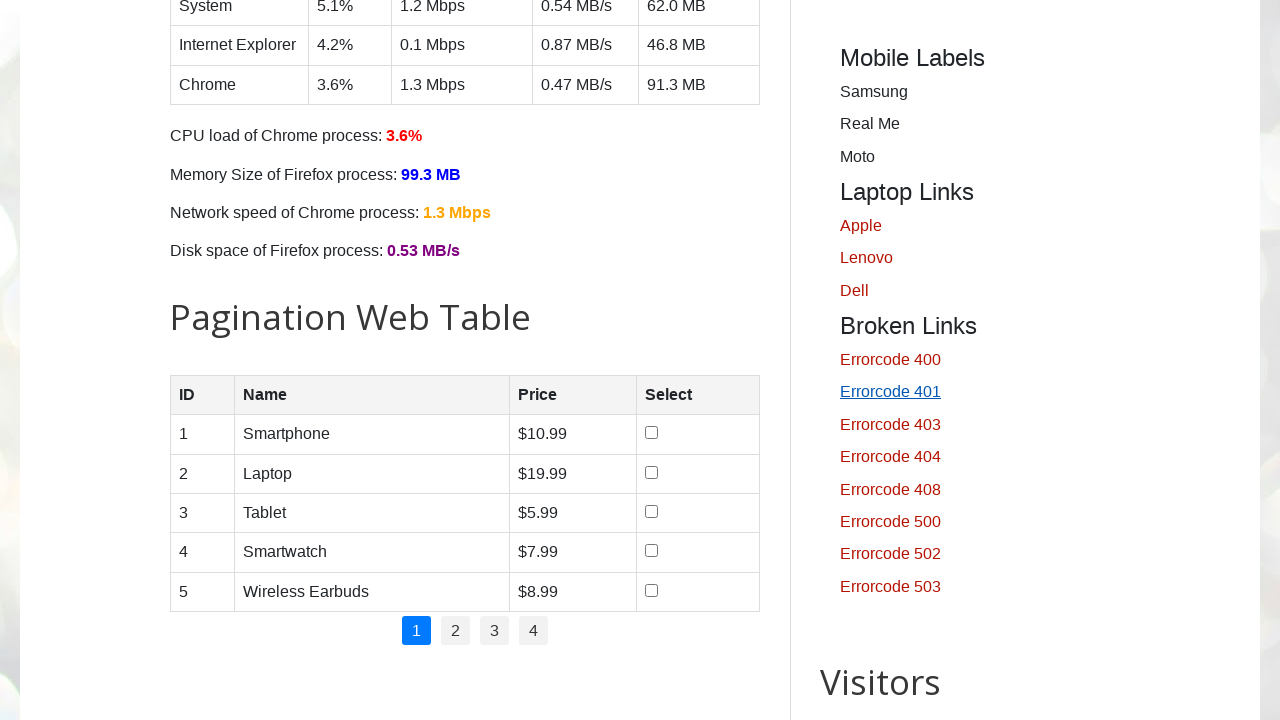

Waited for main page to load again after navigating back from link 2
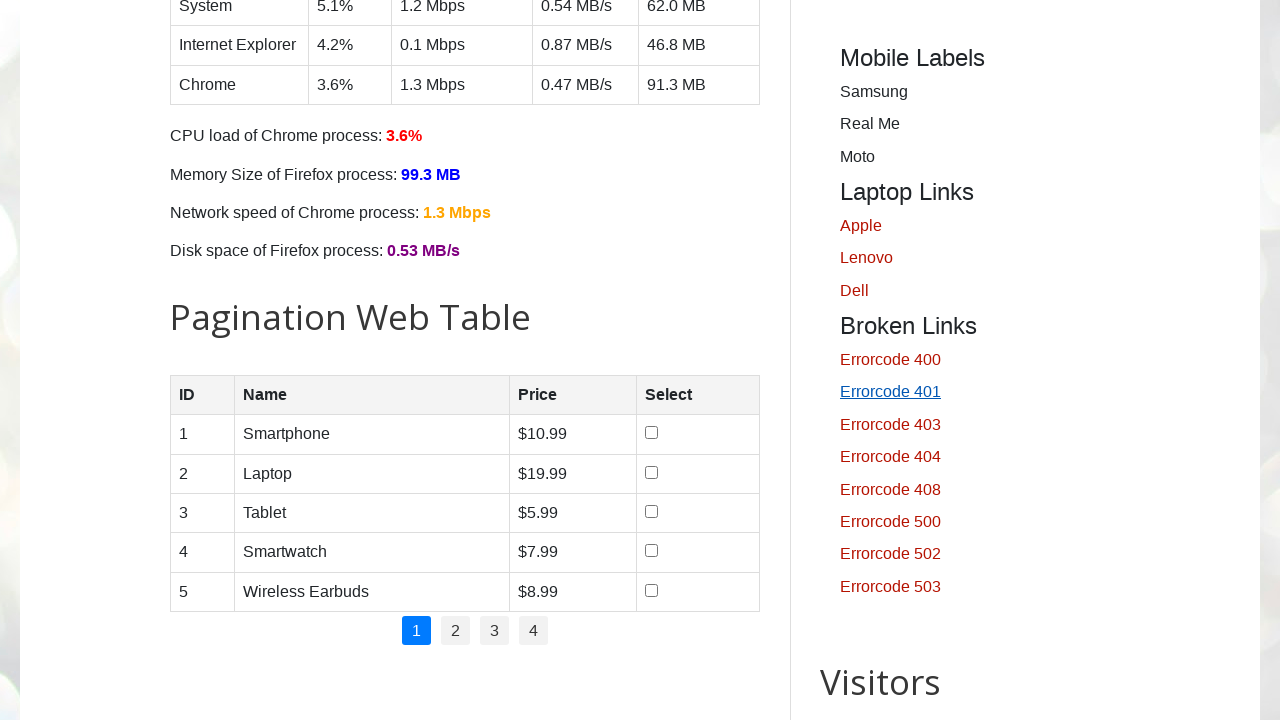

Clicked broken link 3 of 8 at (965, 425) on xpath=//div[@id='broken-links']/a[@class='link'] >> nth=2
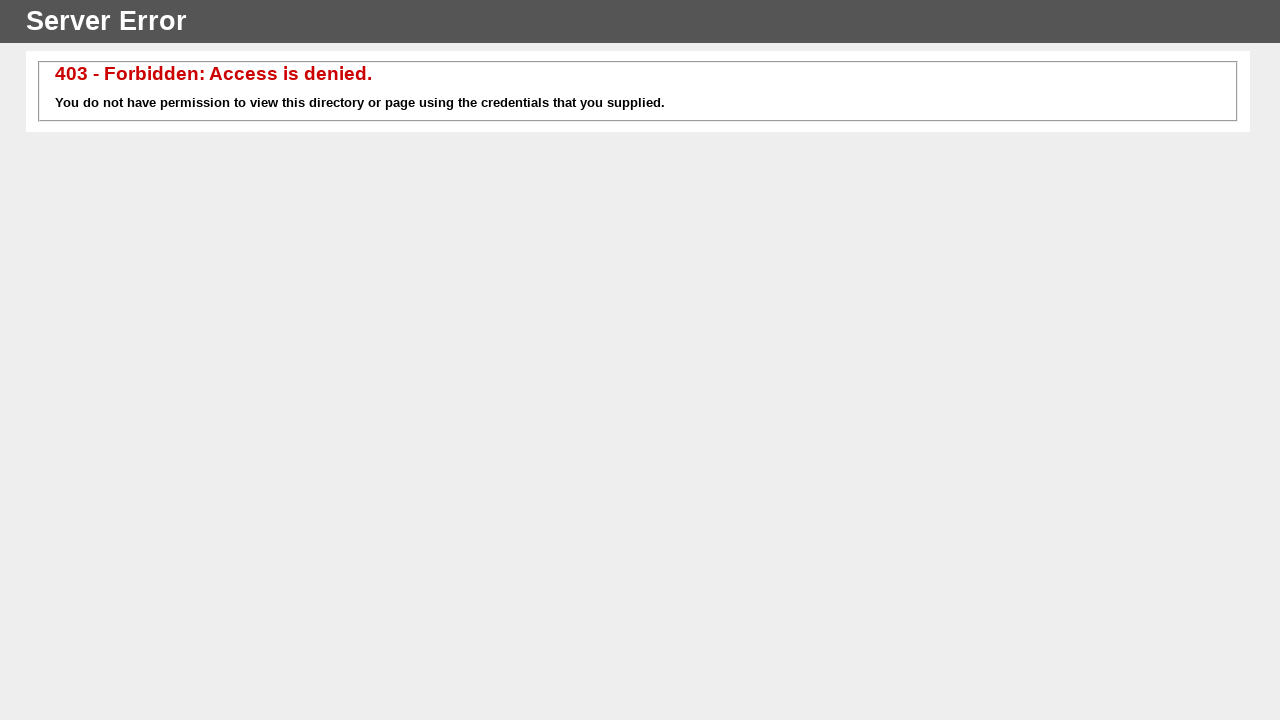

Waited for navigation to complete after clicking link 3
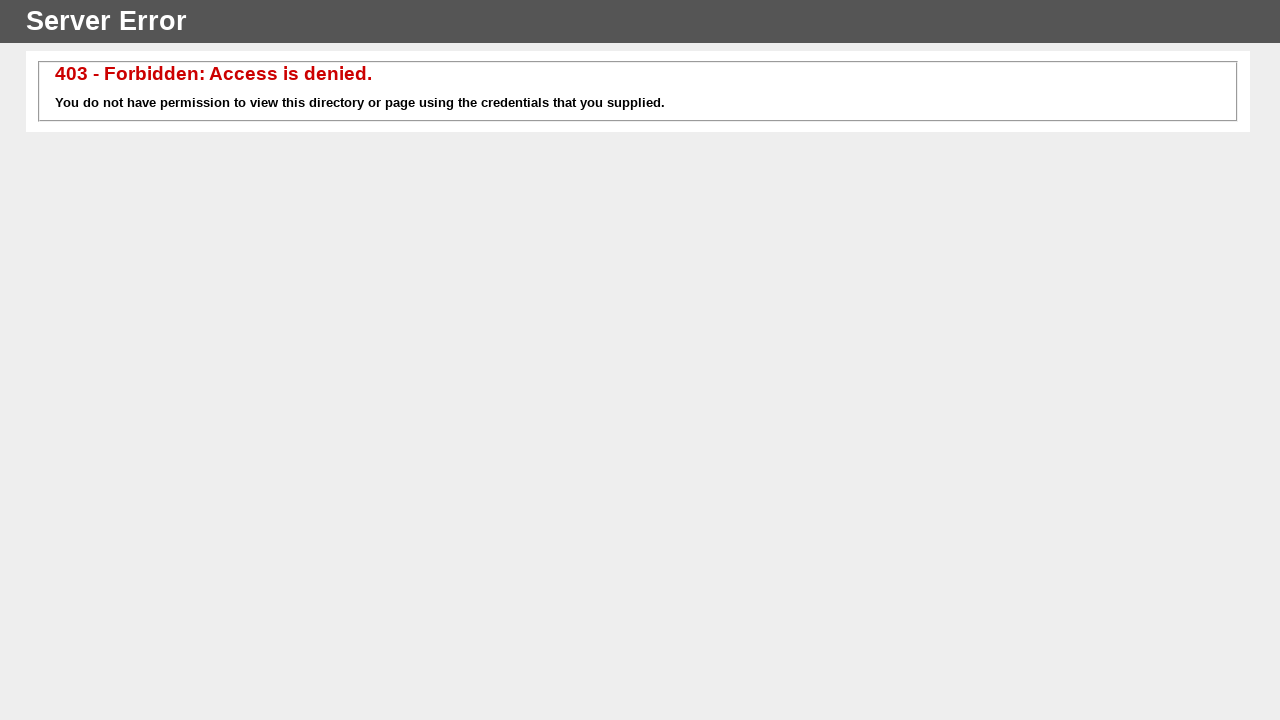

Navigated back to main page after visiting link 3
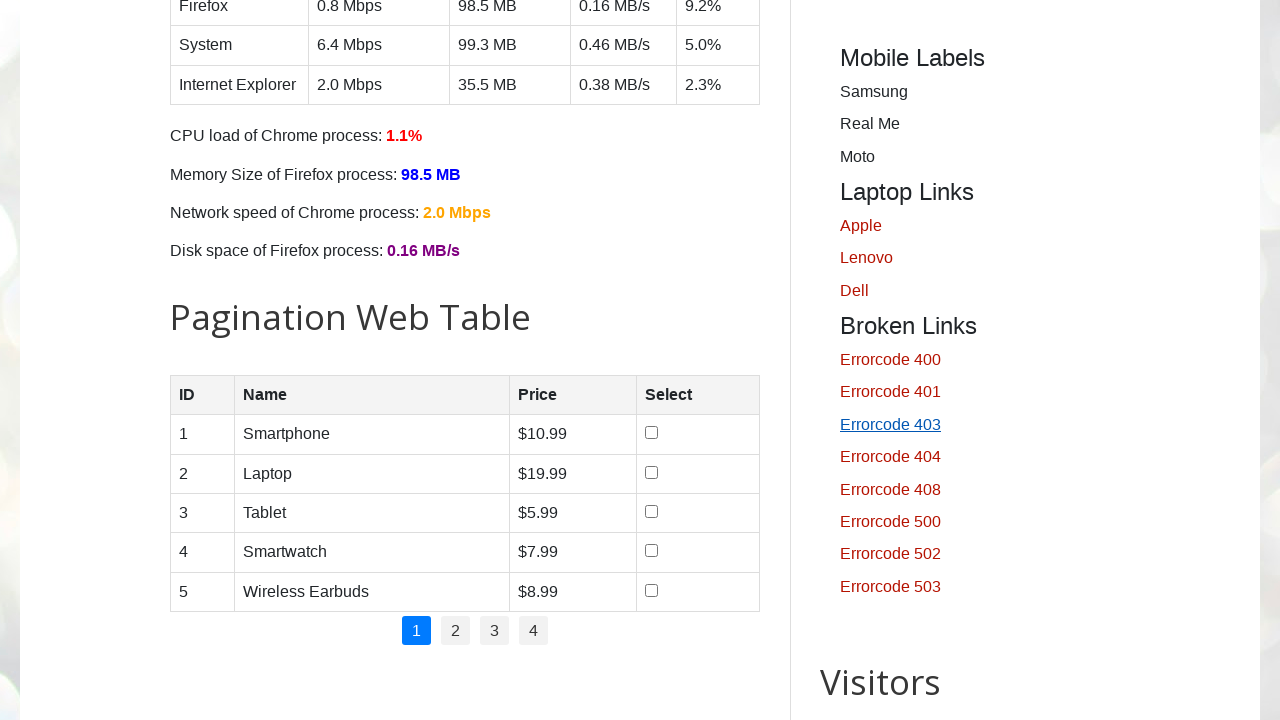

Waited for main page to load again after navigating back from link 3
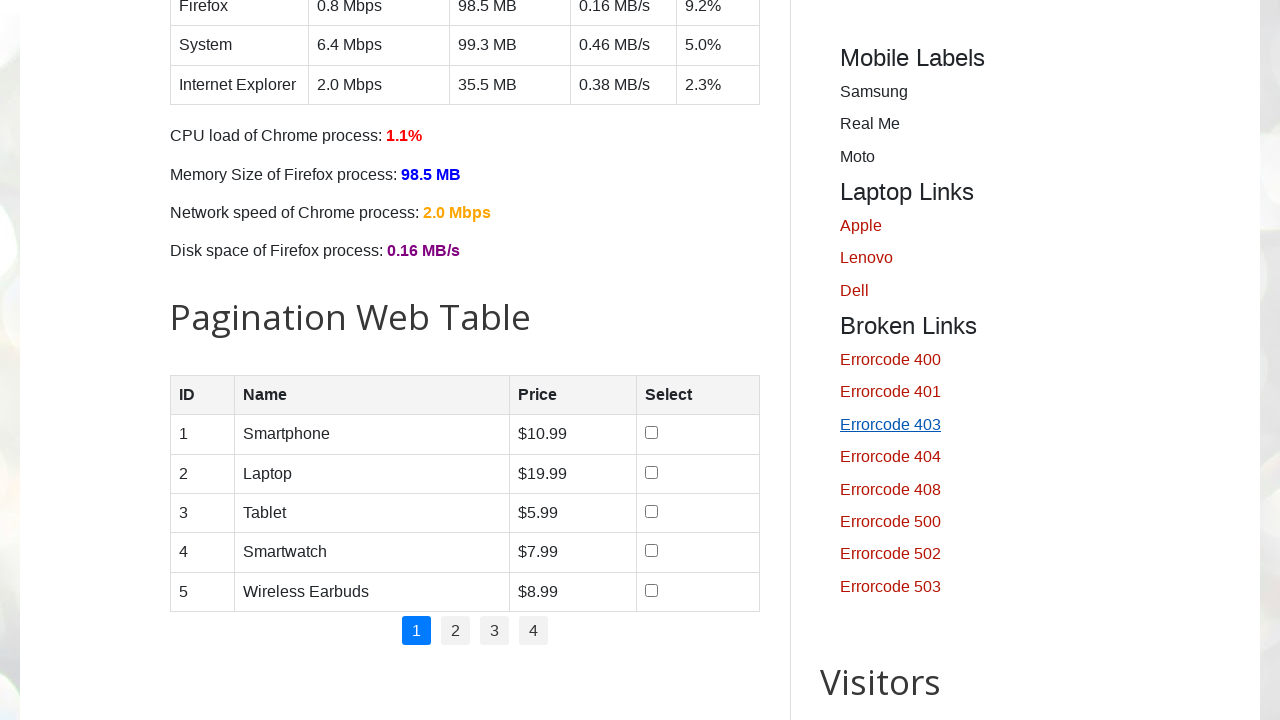

Clicked broken link 4 of 8 at (965, 457) on xpath=//div[@id='broken-links']/a[@class='link'] >> nth=3
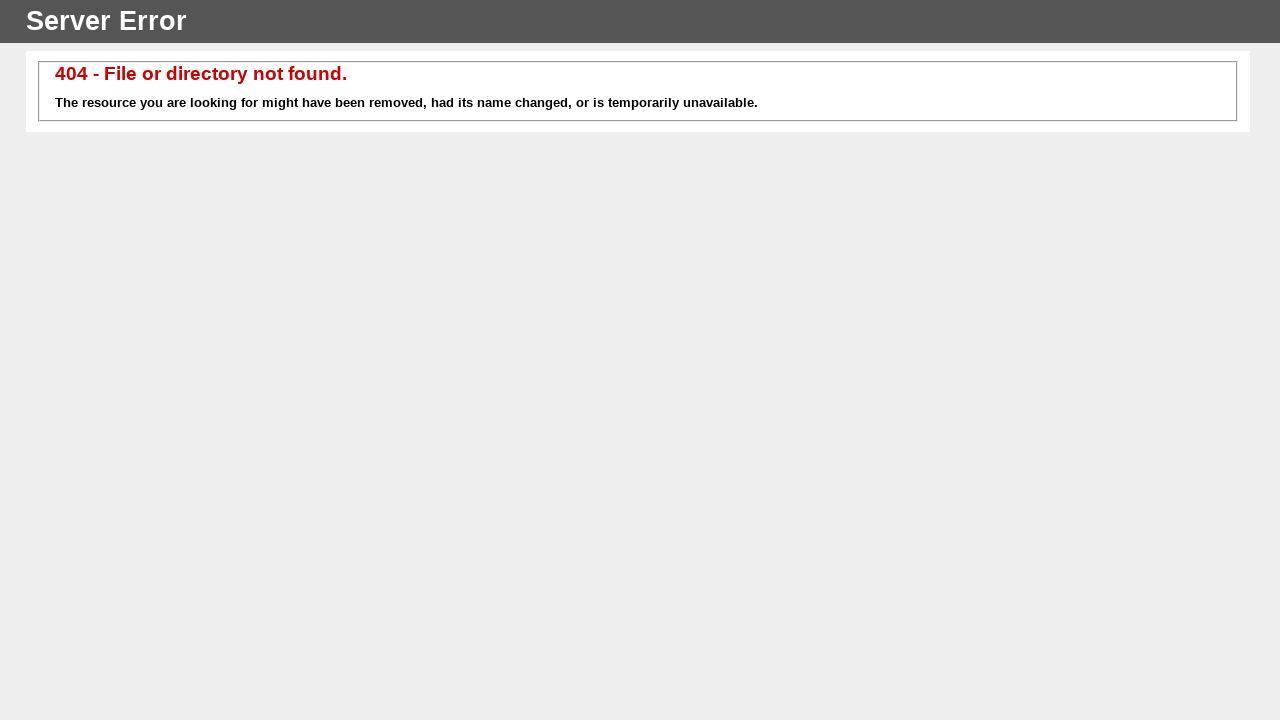

Waited for navigation to complete after clicking link 4
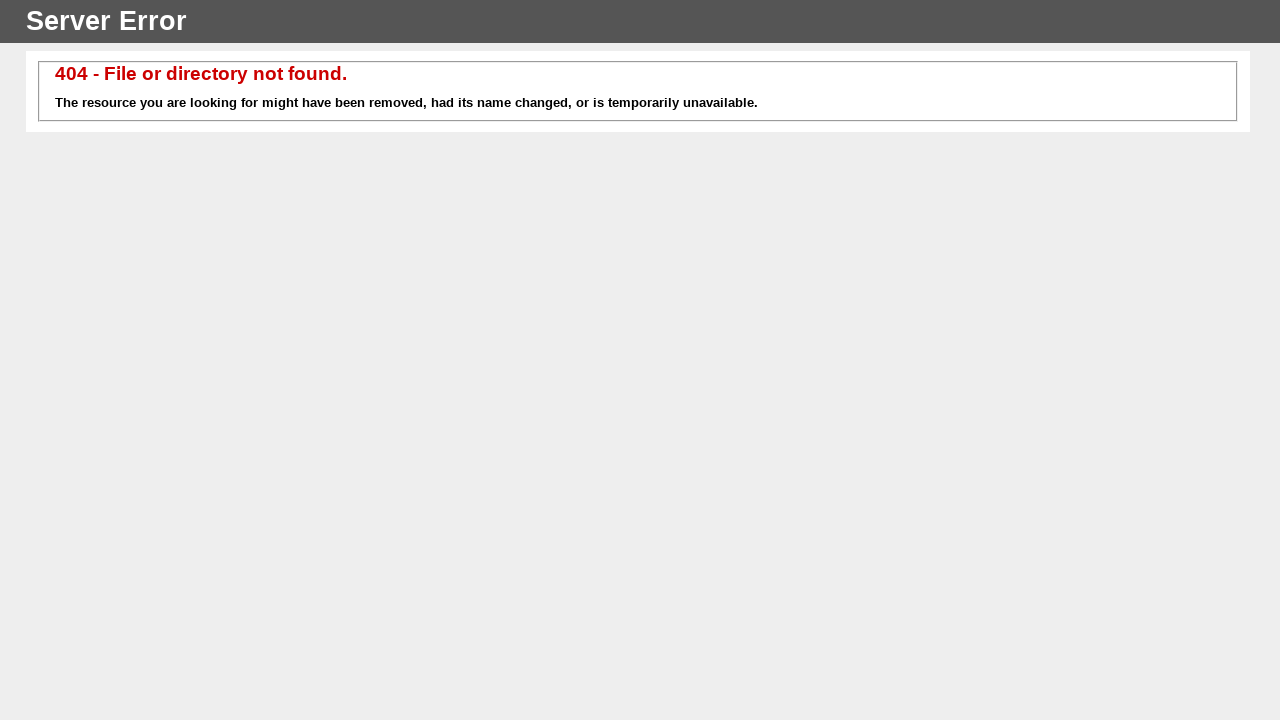

Navigated back to main page after visiting link 4
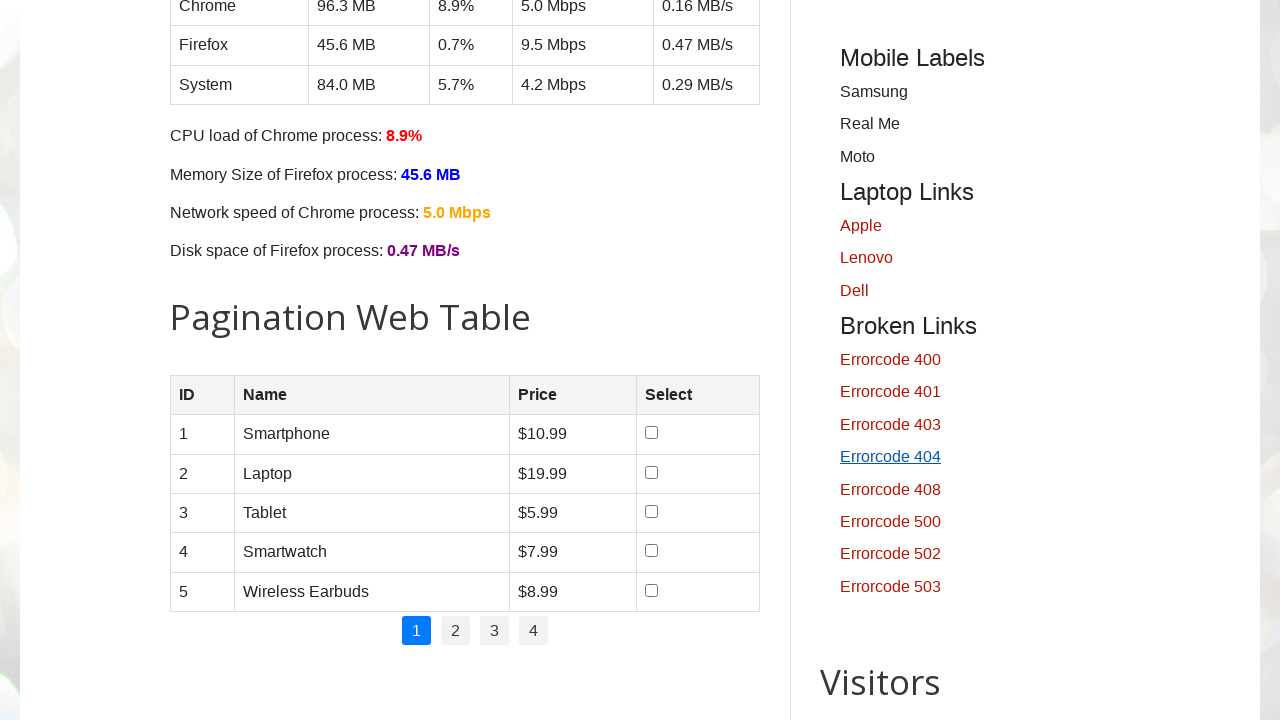

Waited for main page to load again after navigating back from link 4
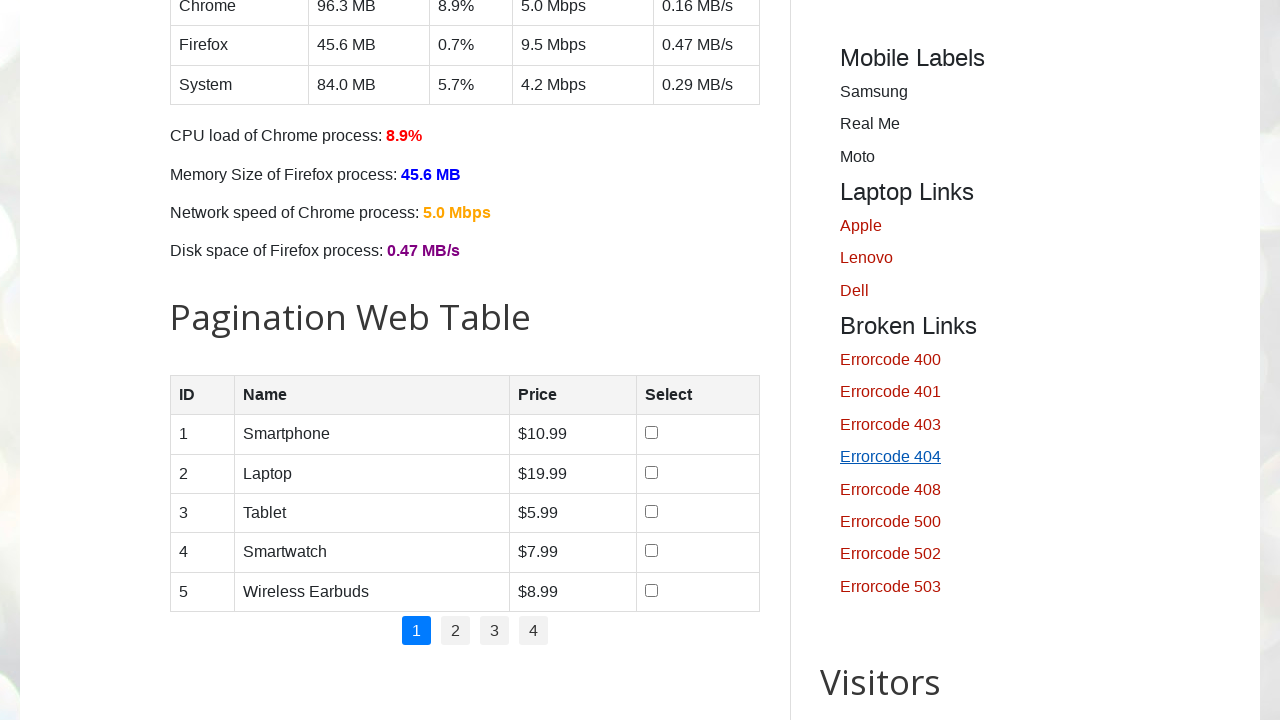

Clicked broken link 5 of 8 at (965, 490) on xpath=//div[@id='broken-links']/a[@class='link'] >> nth=4
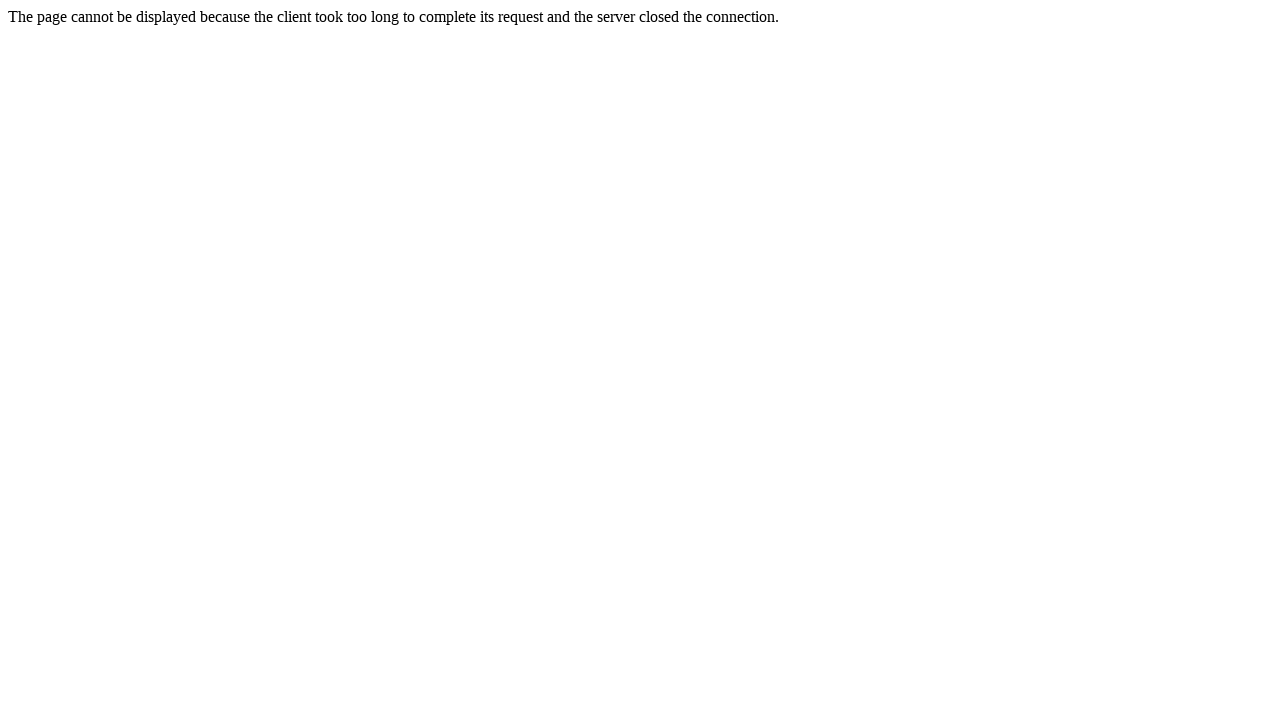

Waited for navigation to complete after clicking link 5
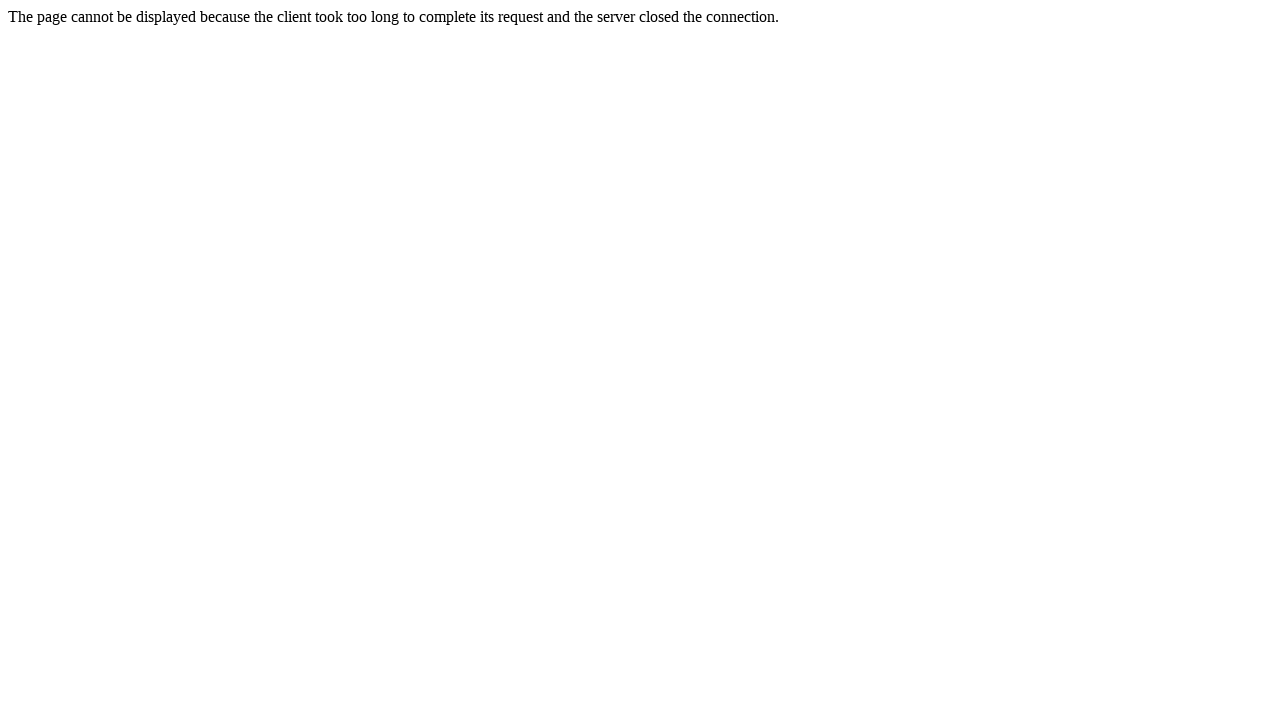

Navigated back to main page after visiting link 5
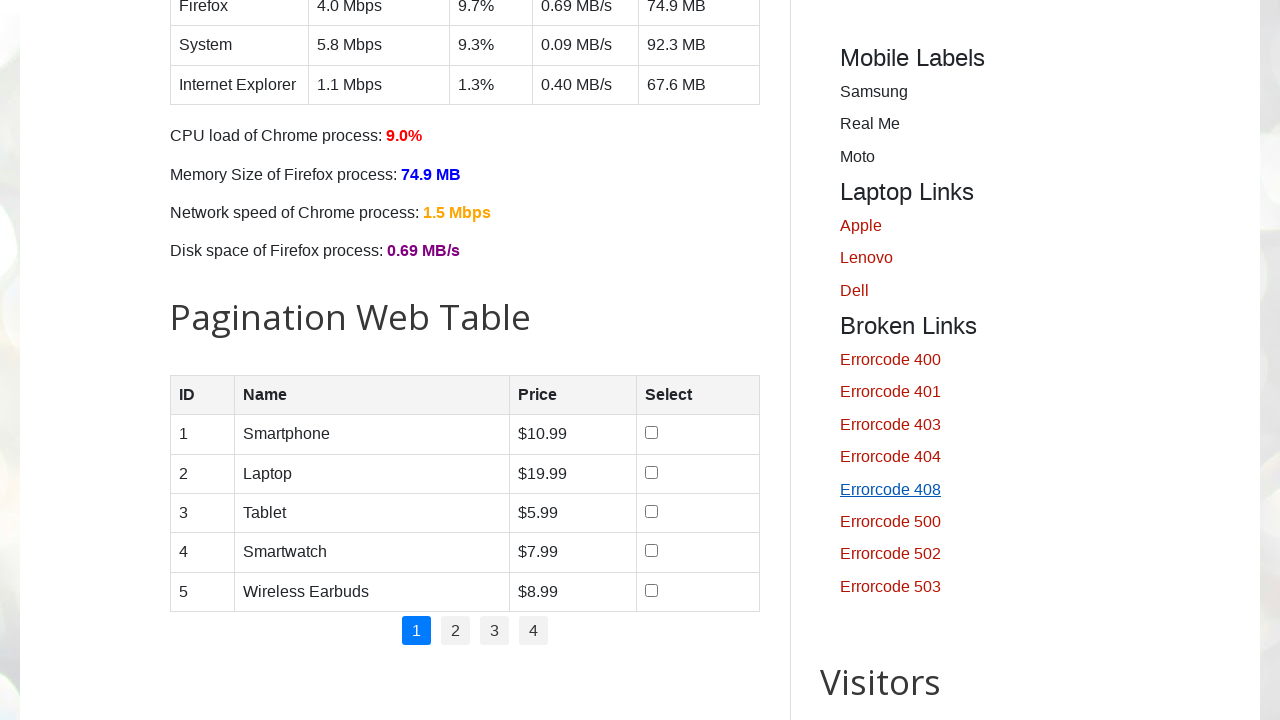

Waited for main page to load again after navigating back from link 5
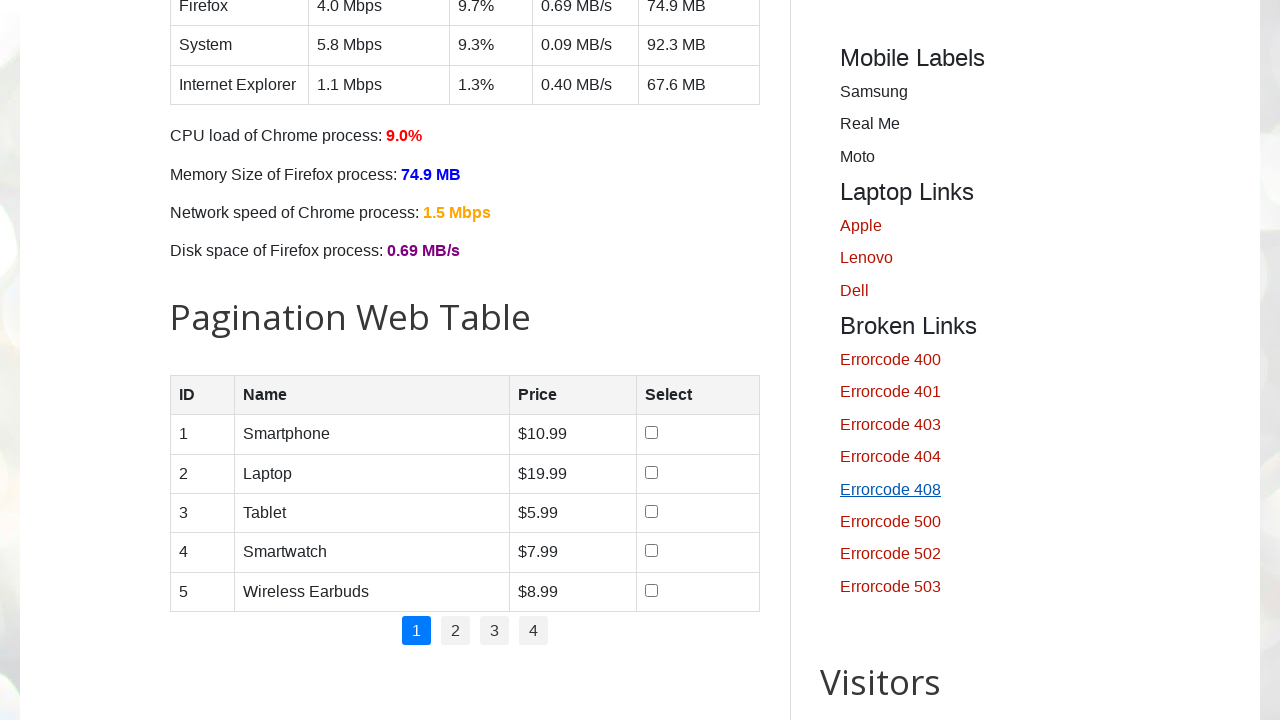

Clicked broken link 6 of 8 at (965, 522) on xpath=//div[@id='broken-links']/a[@class='link'] >> nth=5
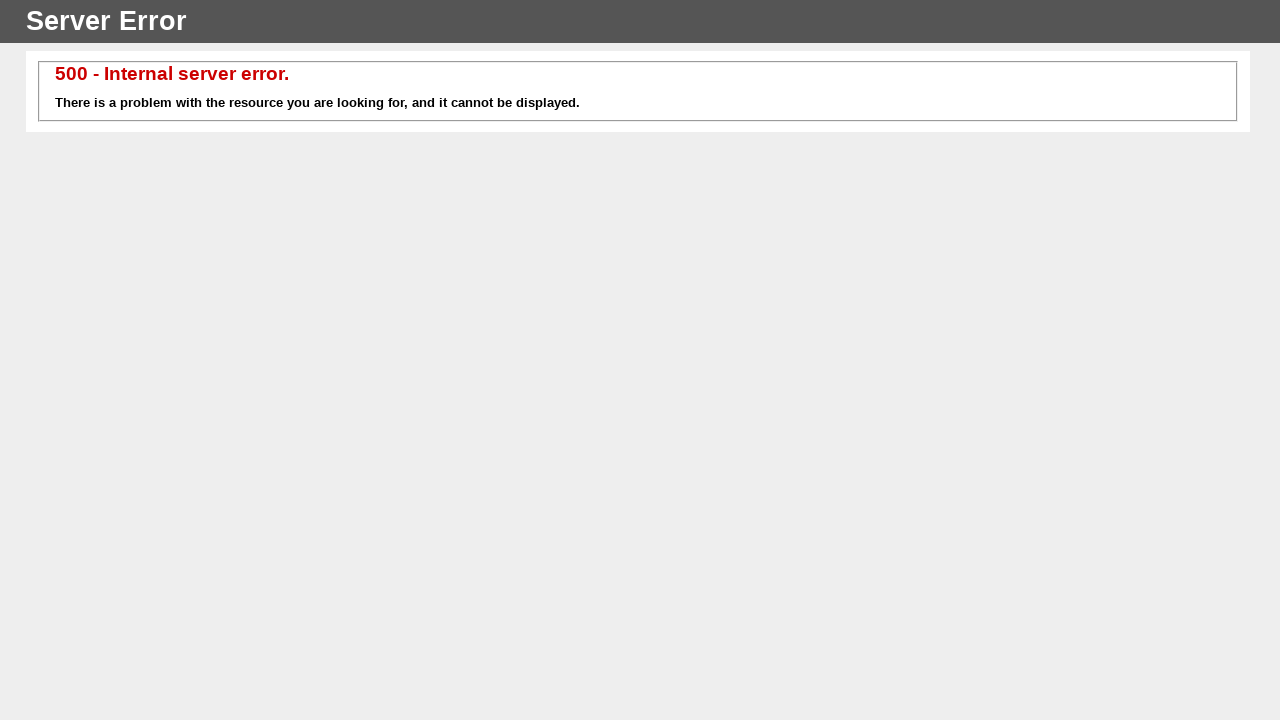

Waited for navigation to complete after clicking link 6
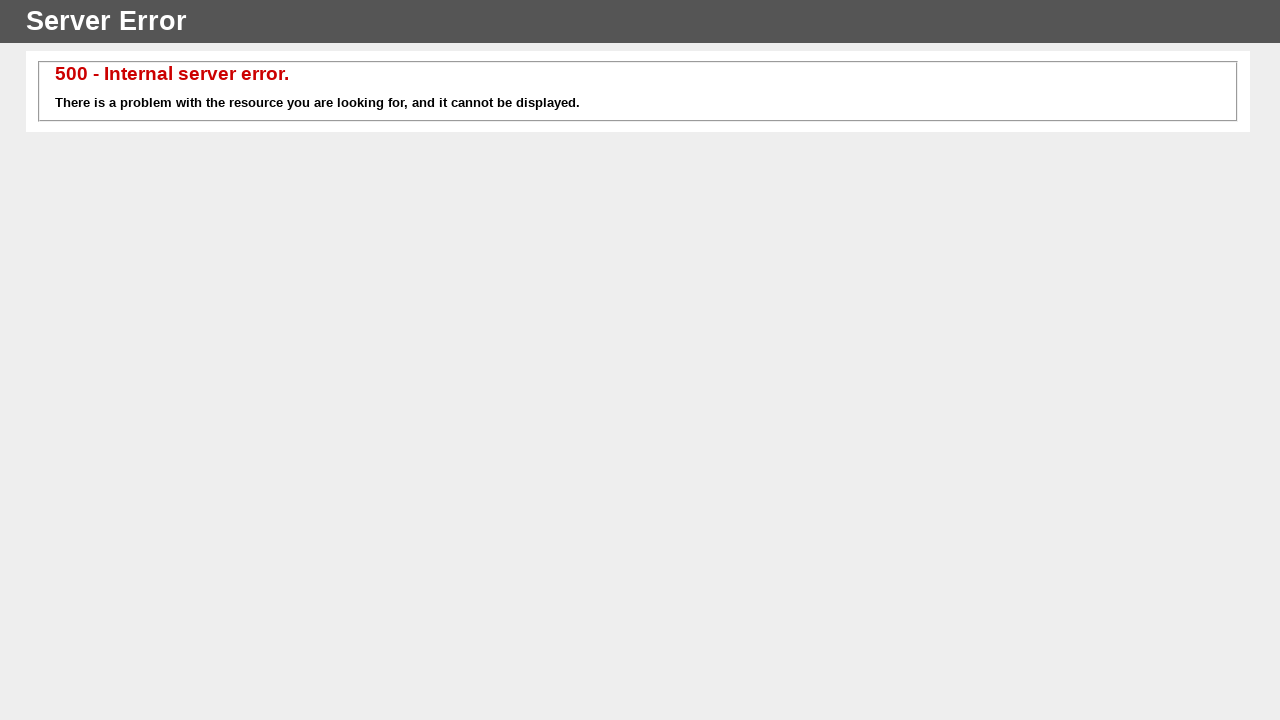

Navigated back to main page after visiting link 6
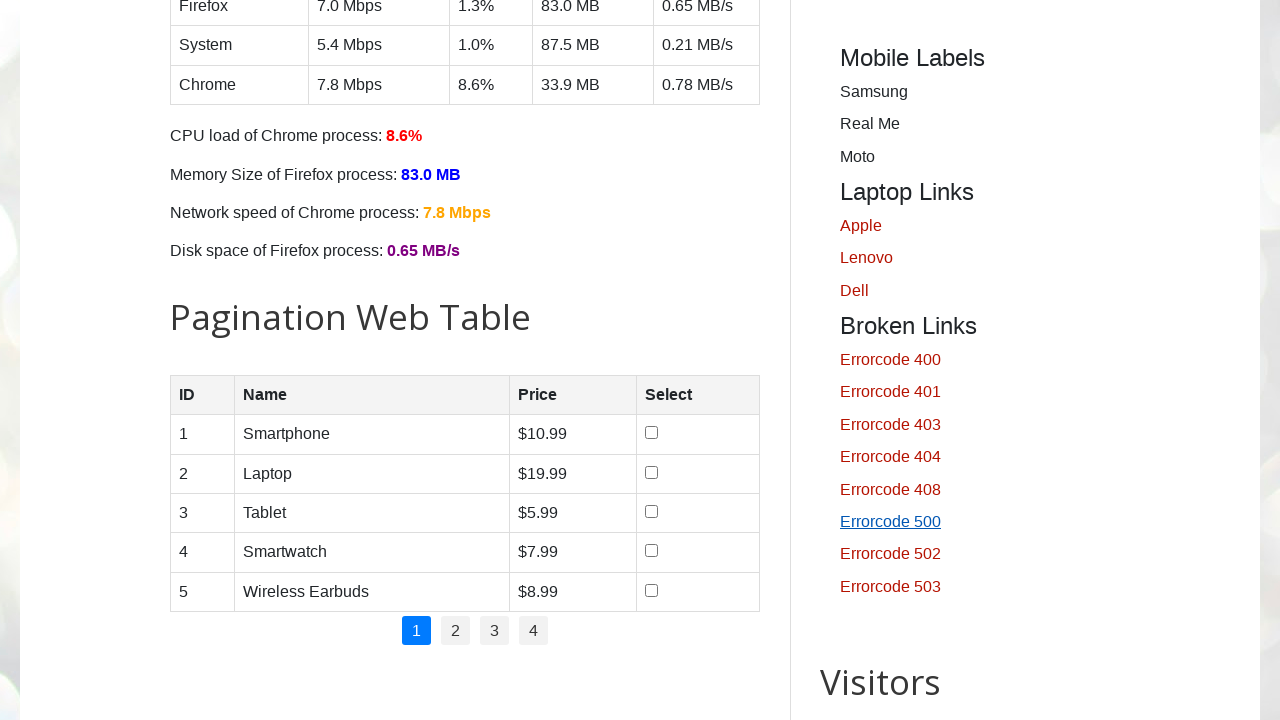

Waited for main page to load again after navigating back from link 6
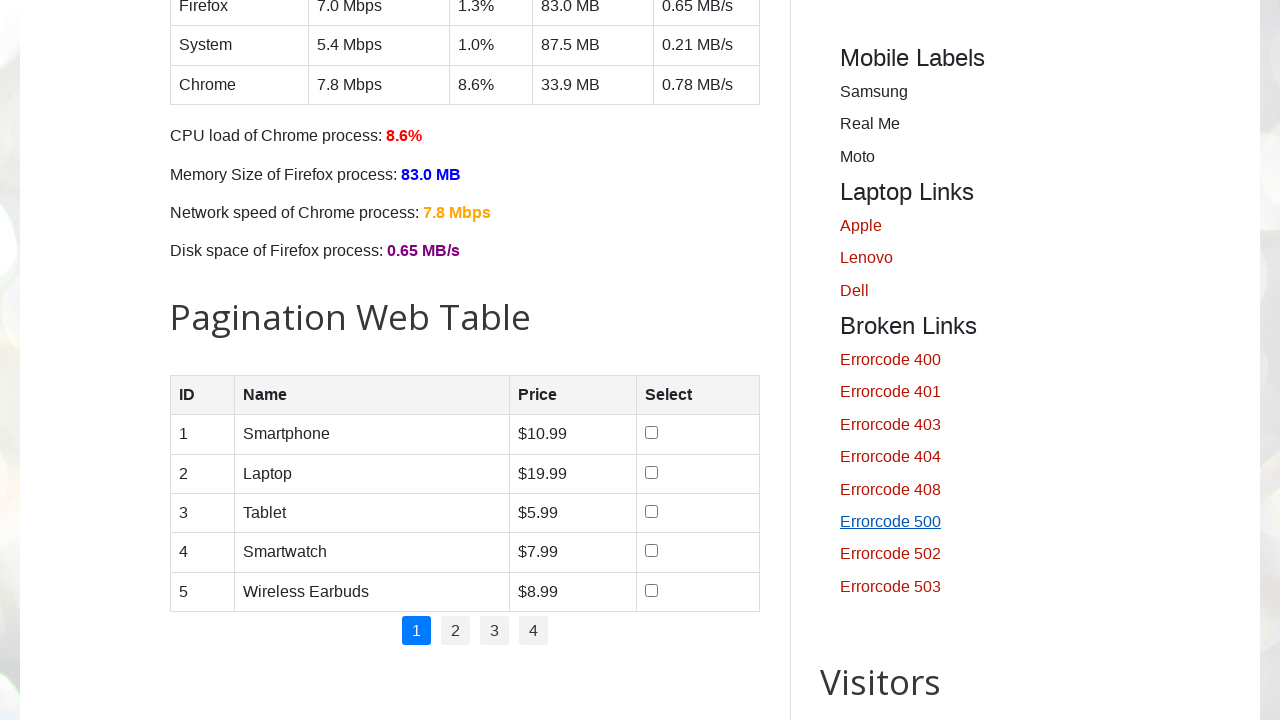

Clicked broken link 7 of 8 at (965, 554) on xpath=//div[@id='broken-links']/a[@class='link'] >> nth=6
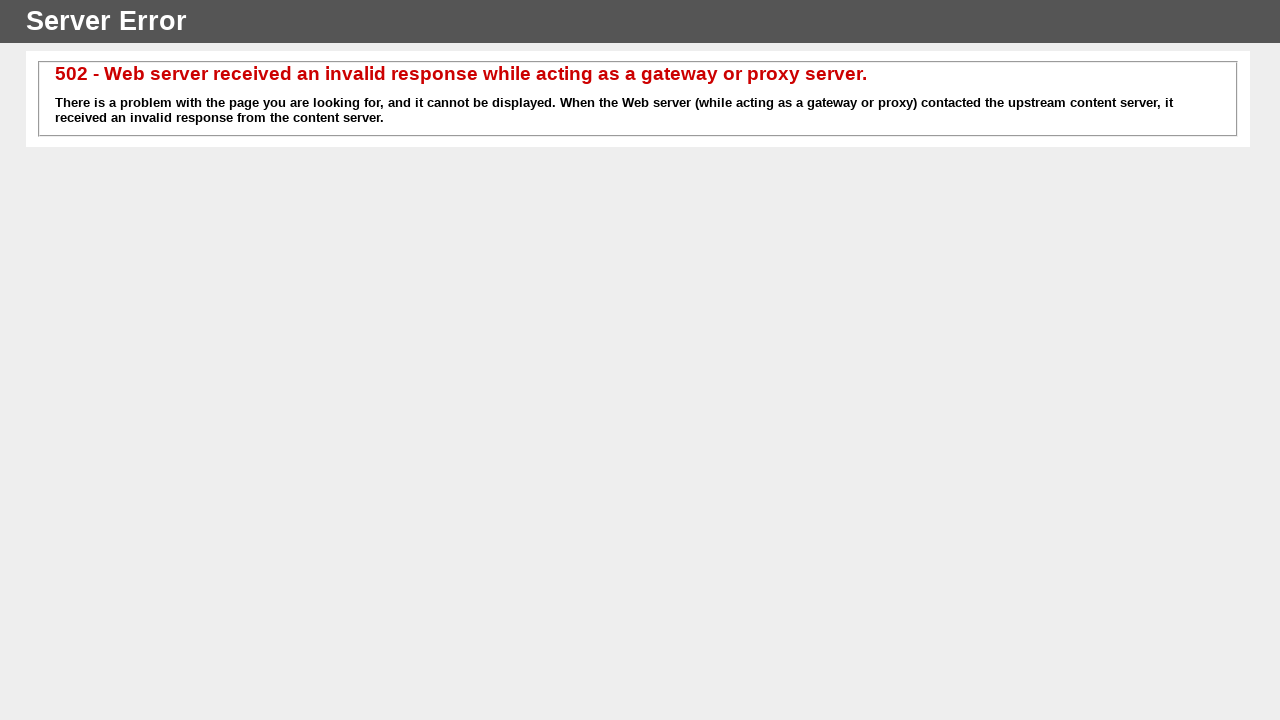

Waited for navigation to complete after clicking link 7
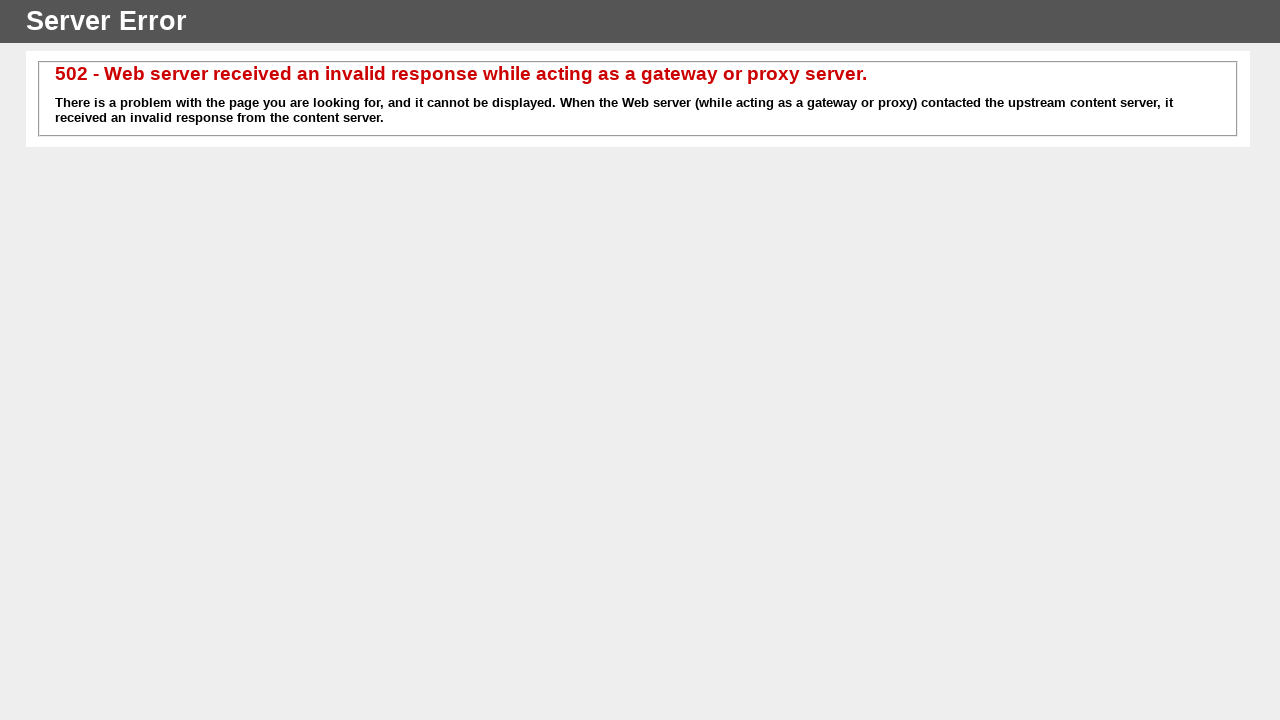

Navigated back to main page after visiting link 7
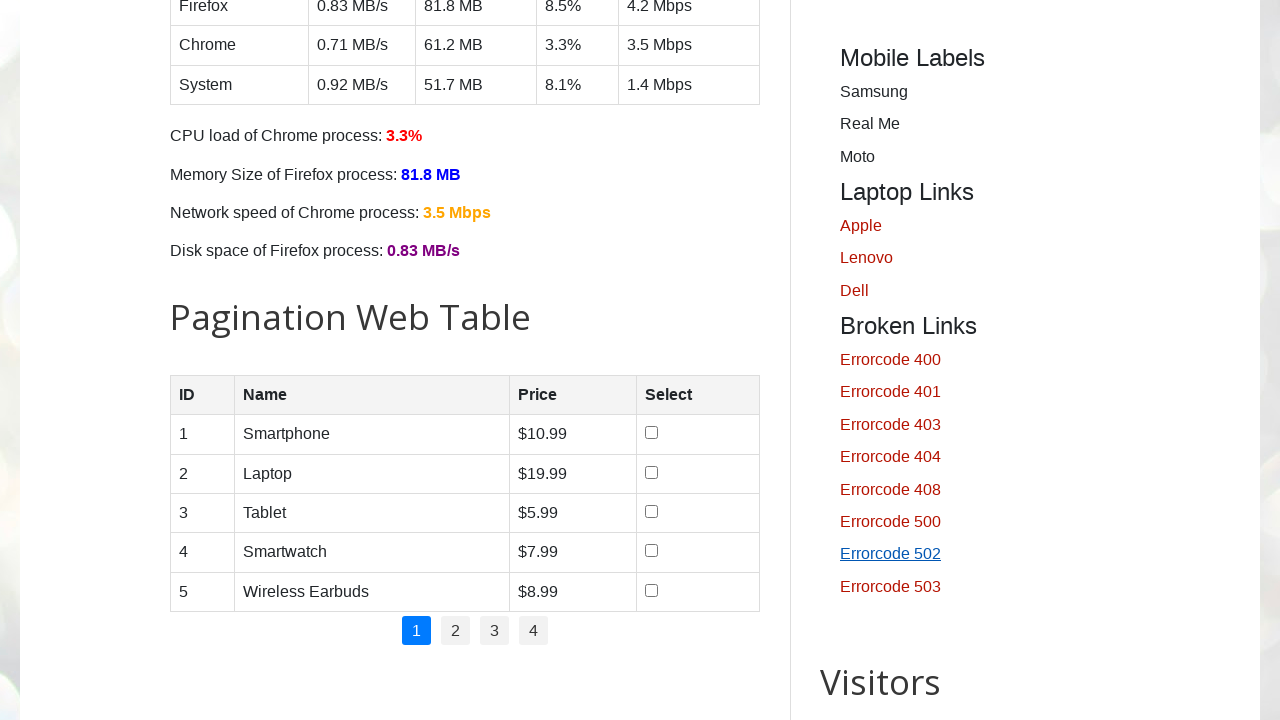

Waited for main page to load again after navigating back from link 7
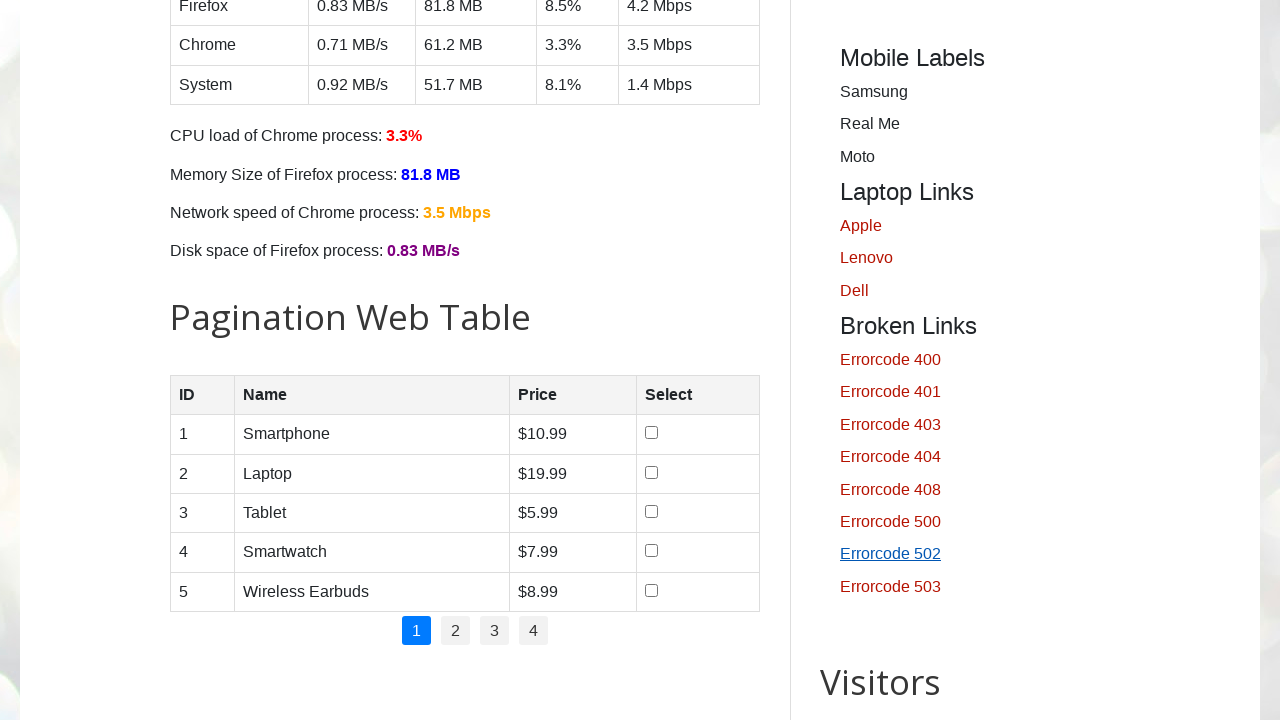

Clicked broken link 8 of 8 at (965, 587) on xpath=//div[@id='broken-links']/a[@class='link'] >> nth=7
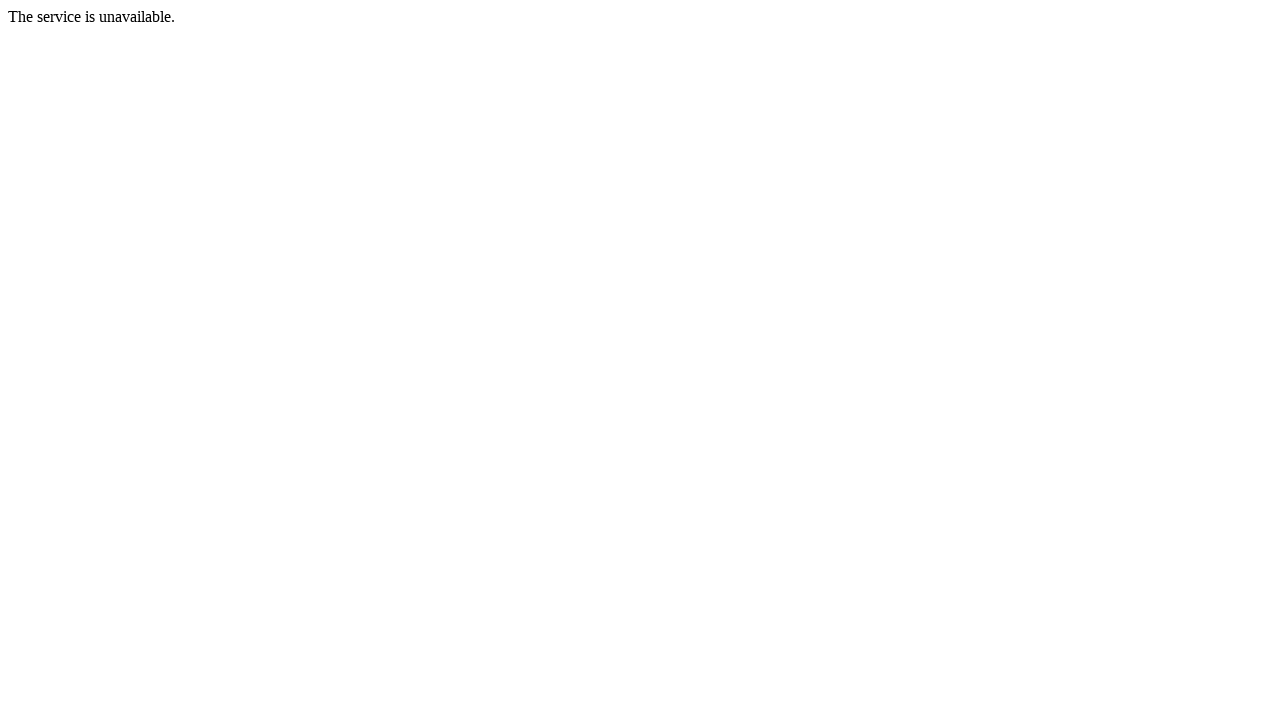

Waited for navigation to complete after clicking link 8
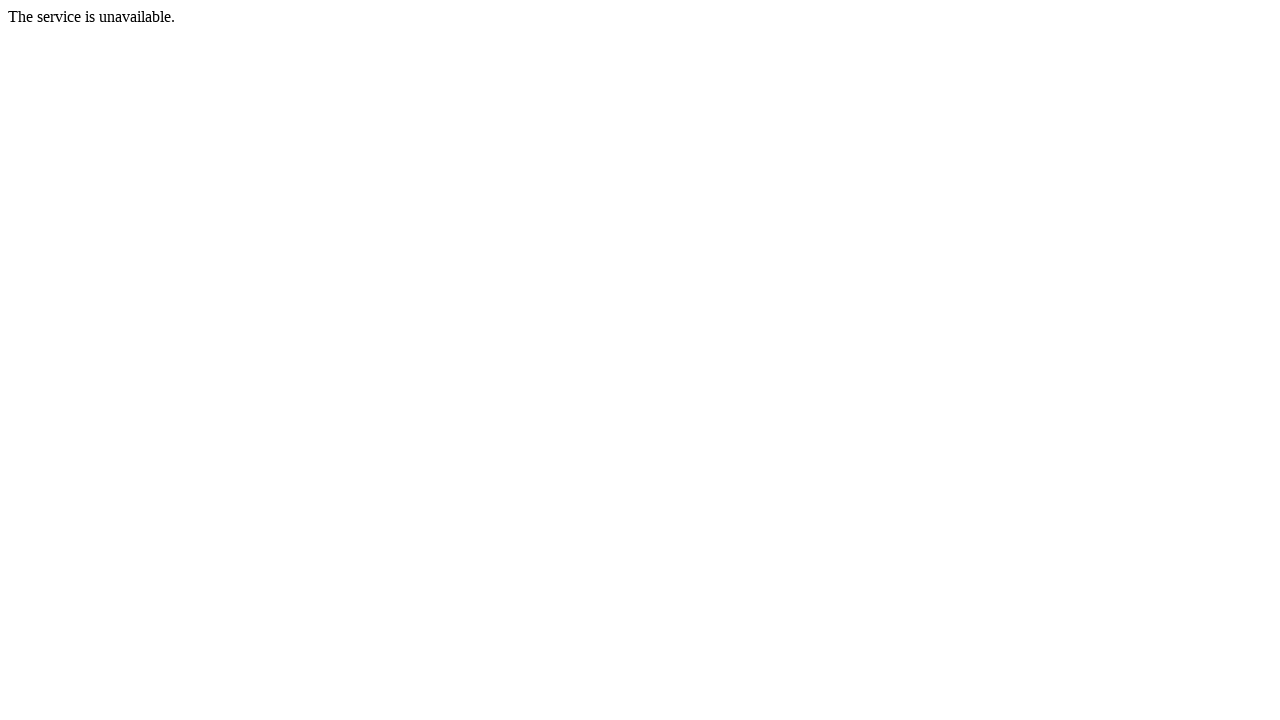

Navigated back to main page after visiting link 8
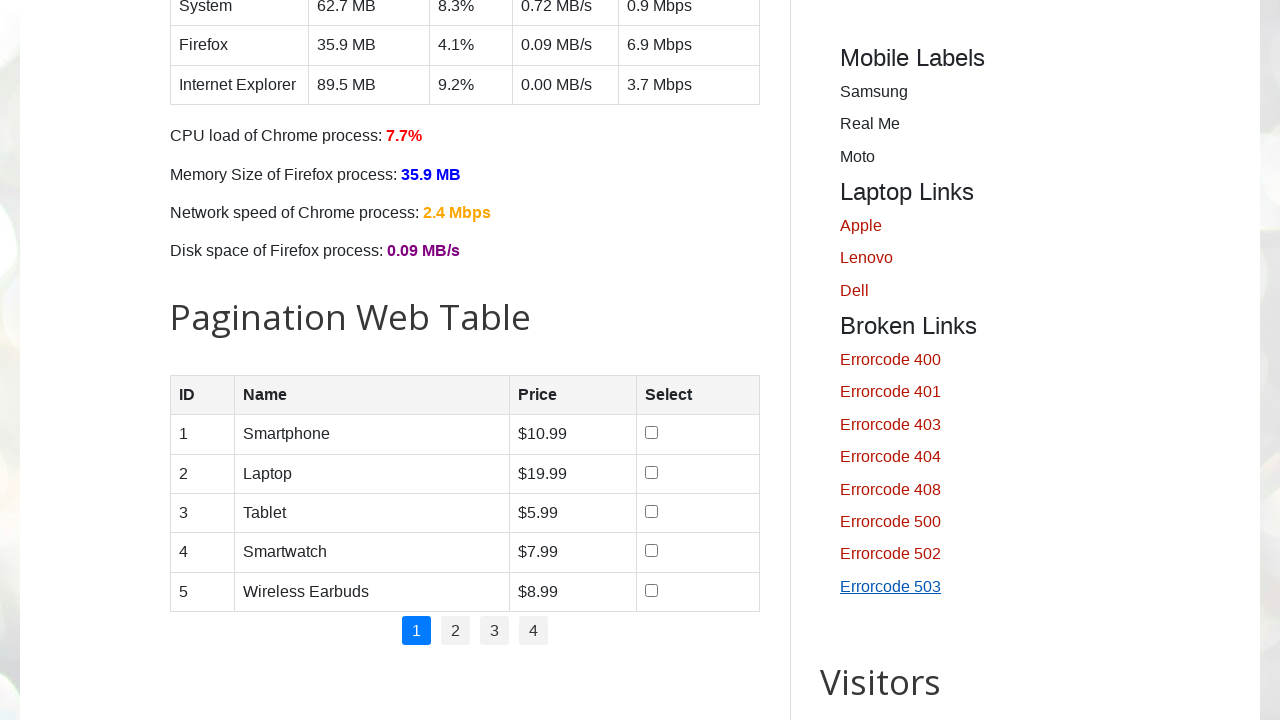

Waited for main page to load again after navigating back from link 8
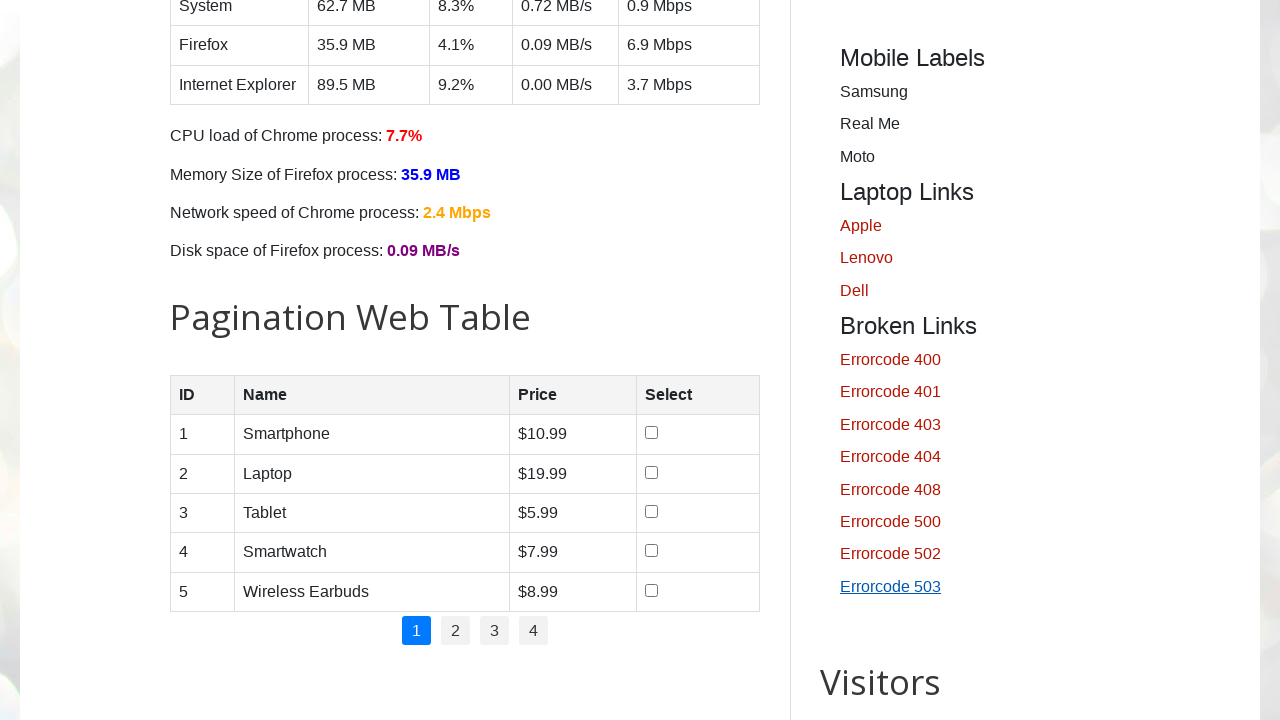

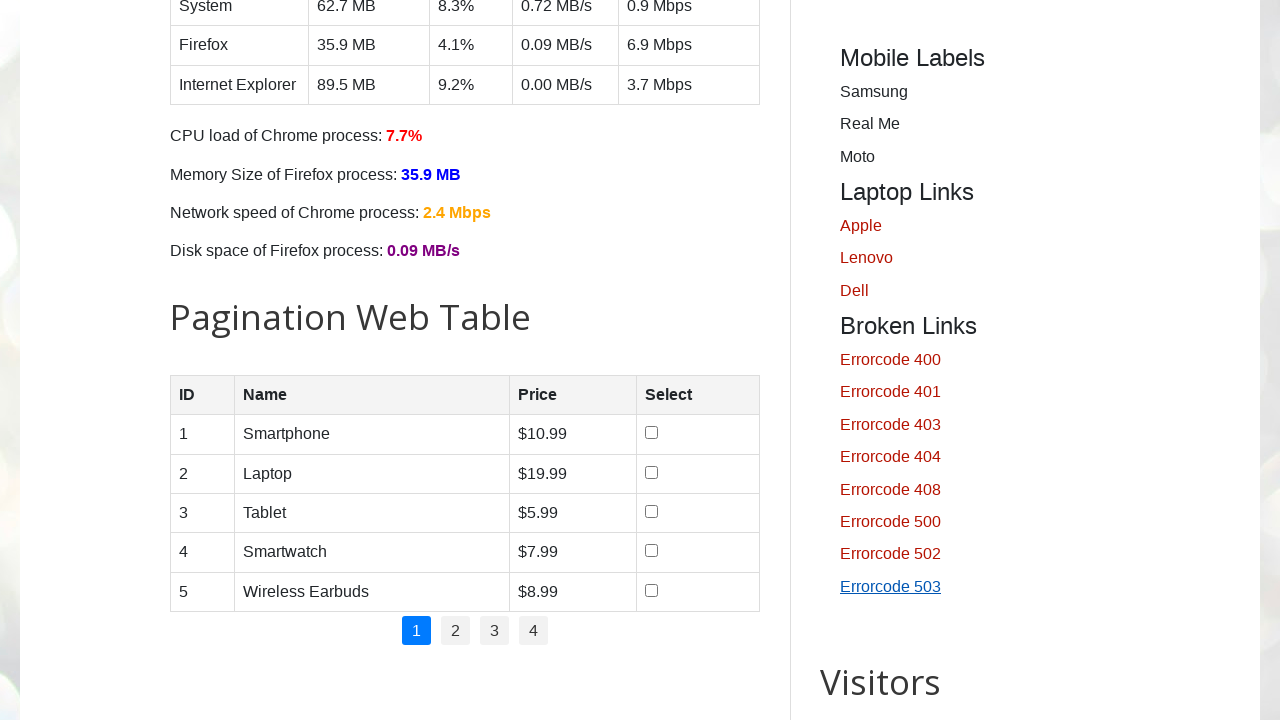